Tests drag and drop functionality by dragging an element from source to target

Starting URL: https://crossbrowsertesting.github.io/drag-and-drop

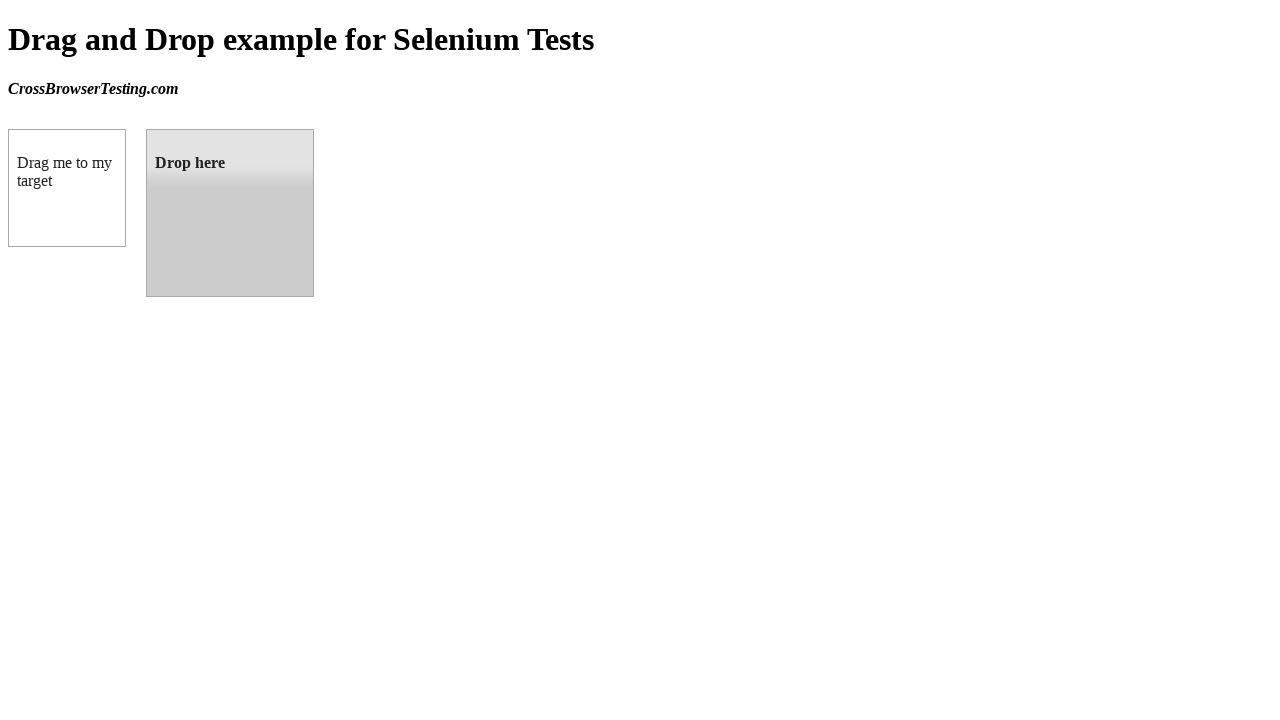

Located source element (draggable box)
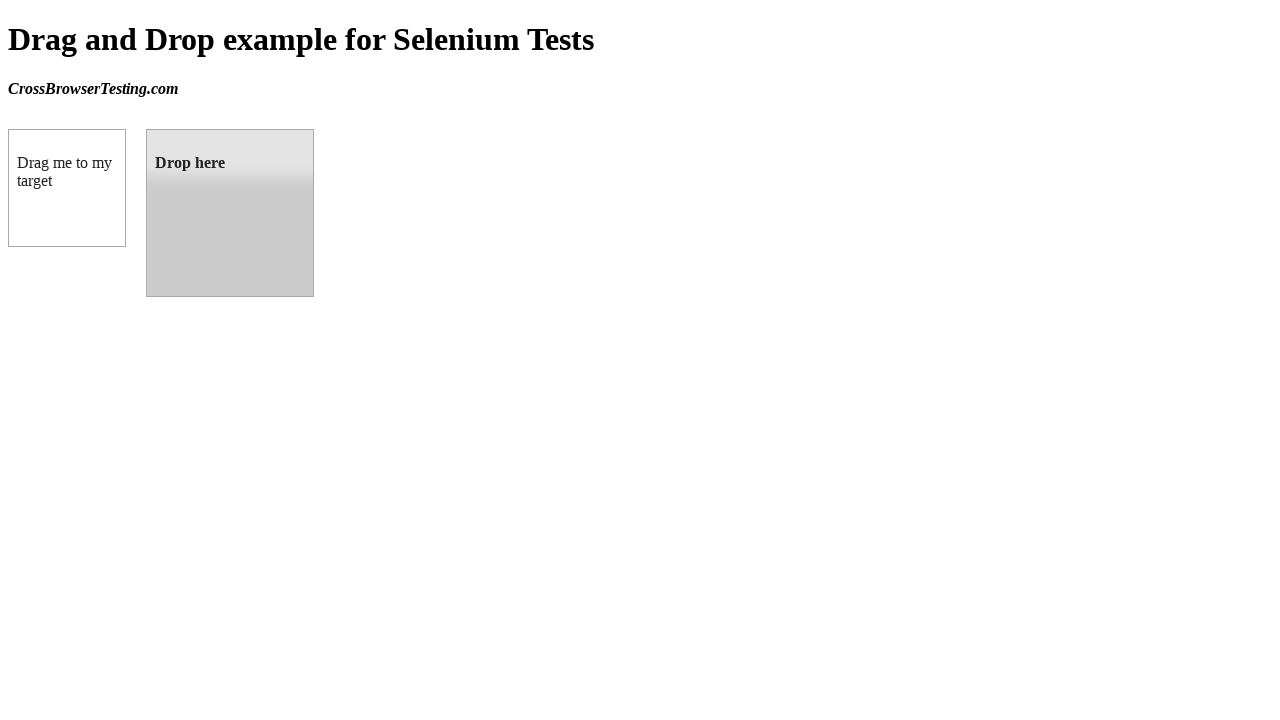

Located target element (droppable box)
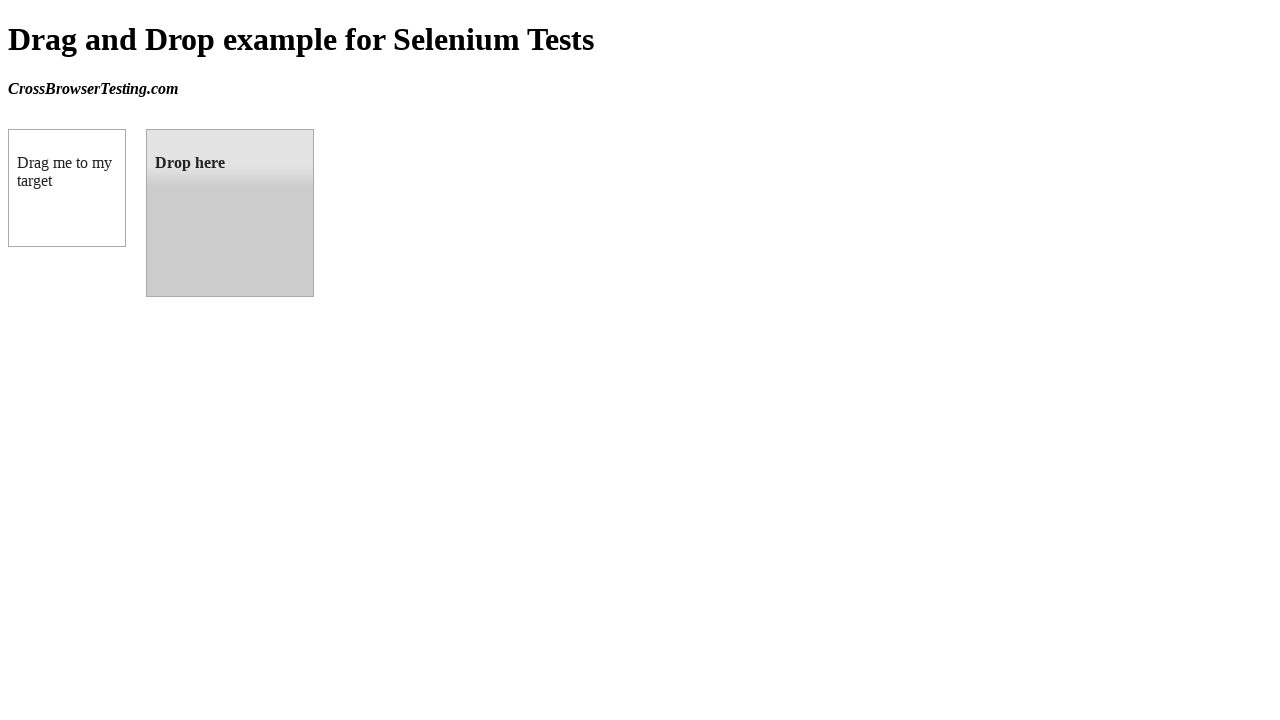

Dragged source element to target element at (230, 213)
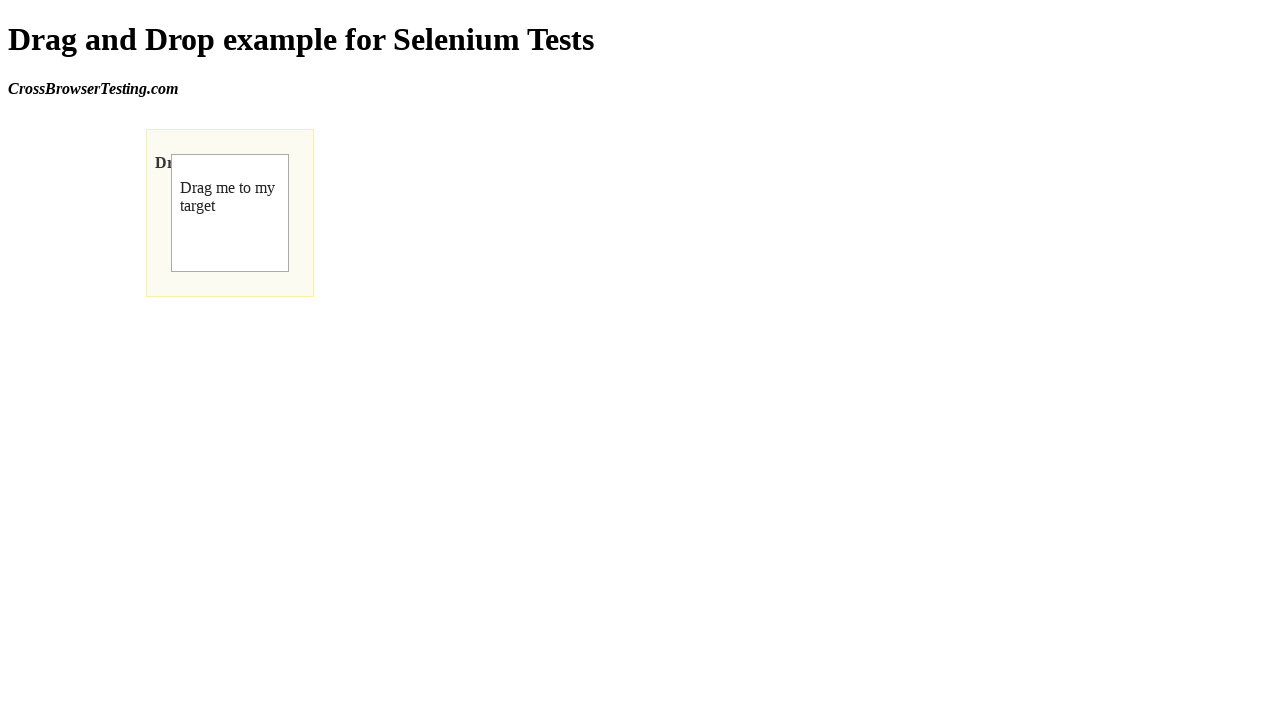

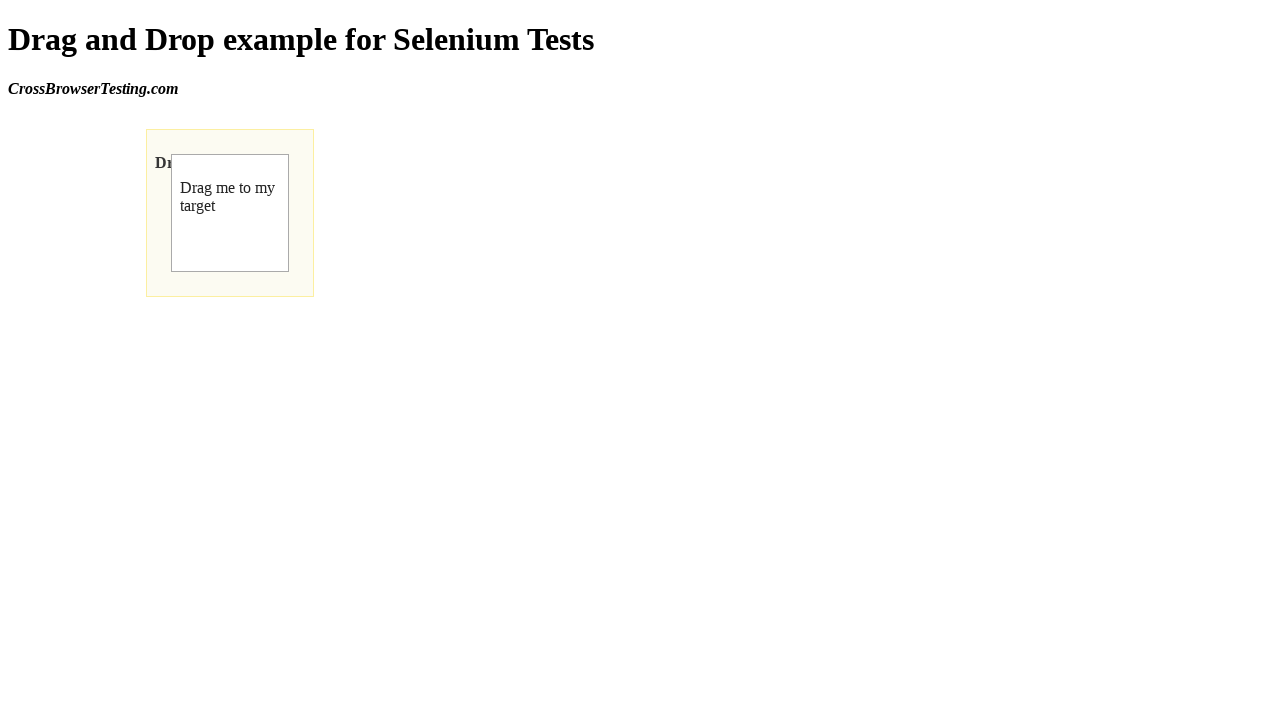